Tests a web form by filling in various fields (name, address, contact info, job details) and submitting it, then verifies the form field colors change after submission

Starting URL: https://bonigarcia.dev/selenium-webdriver-java/data-types.html

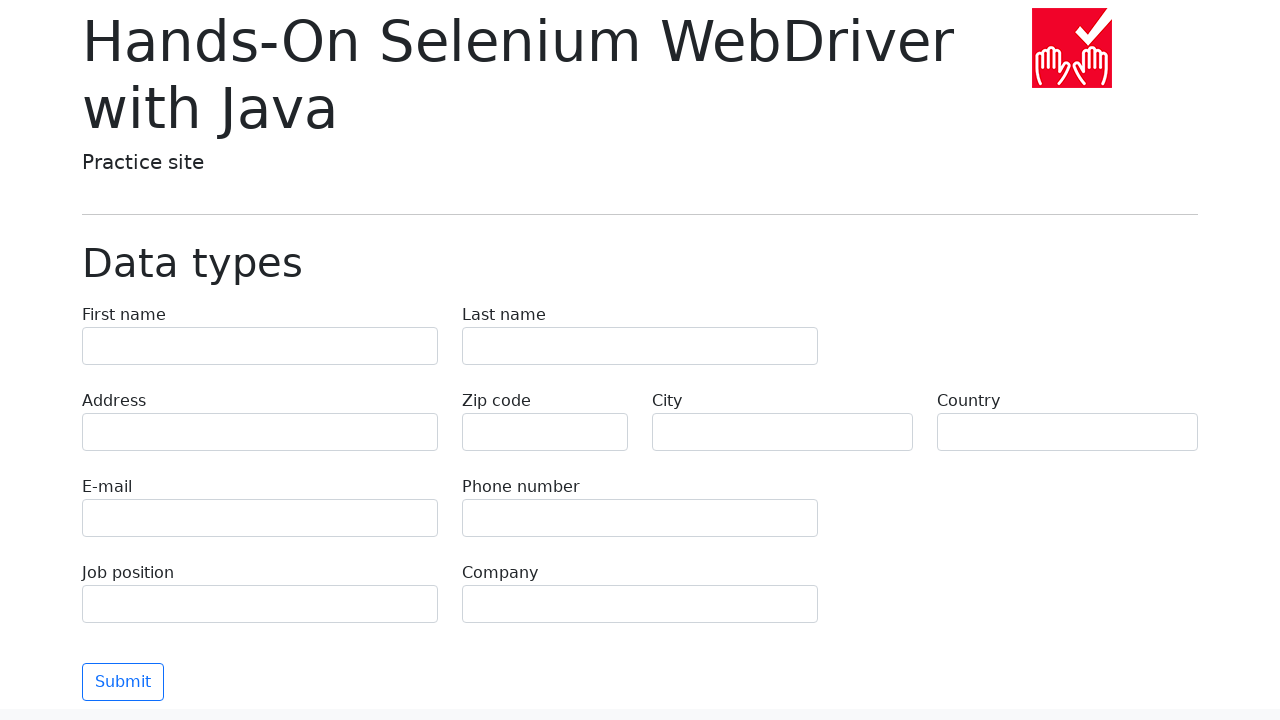

Filled first name field with 'Иван' on [name='first-name']
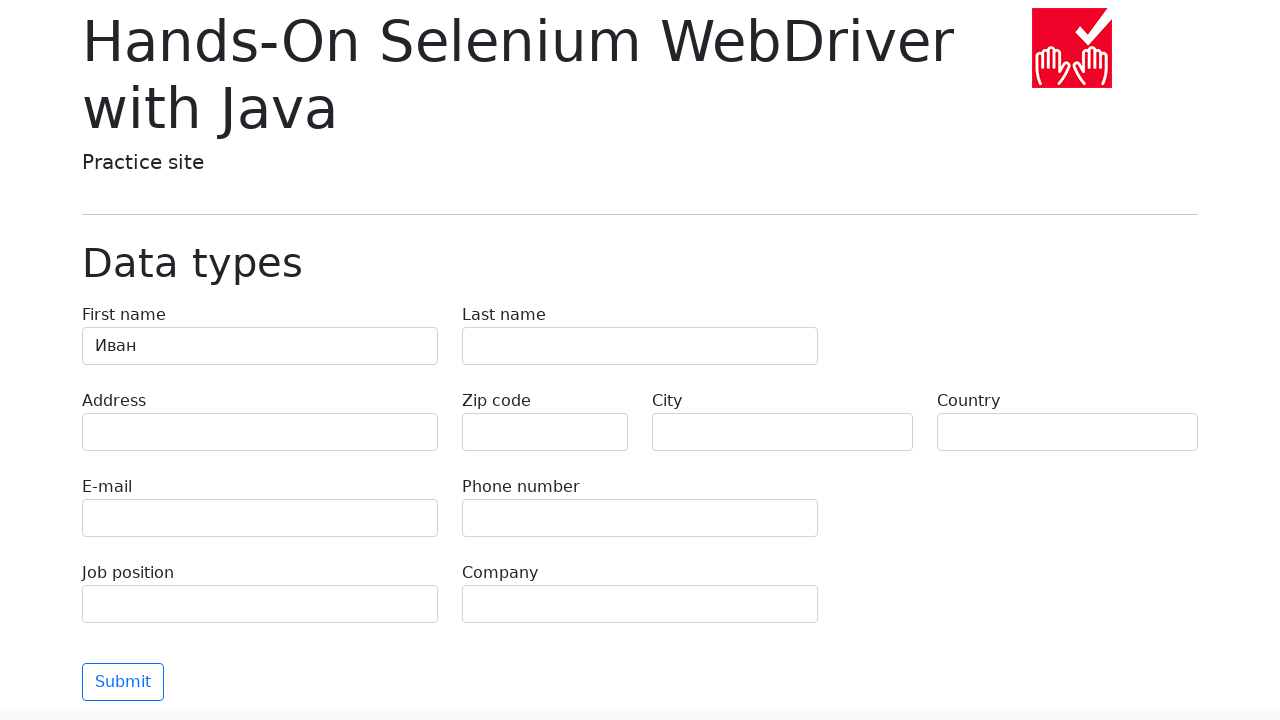

Filled last name field with 'Петров' on [name='last-name']
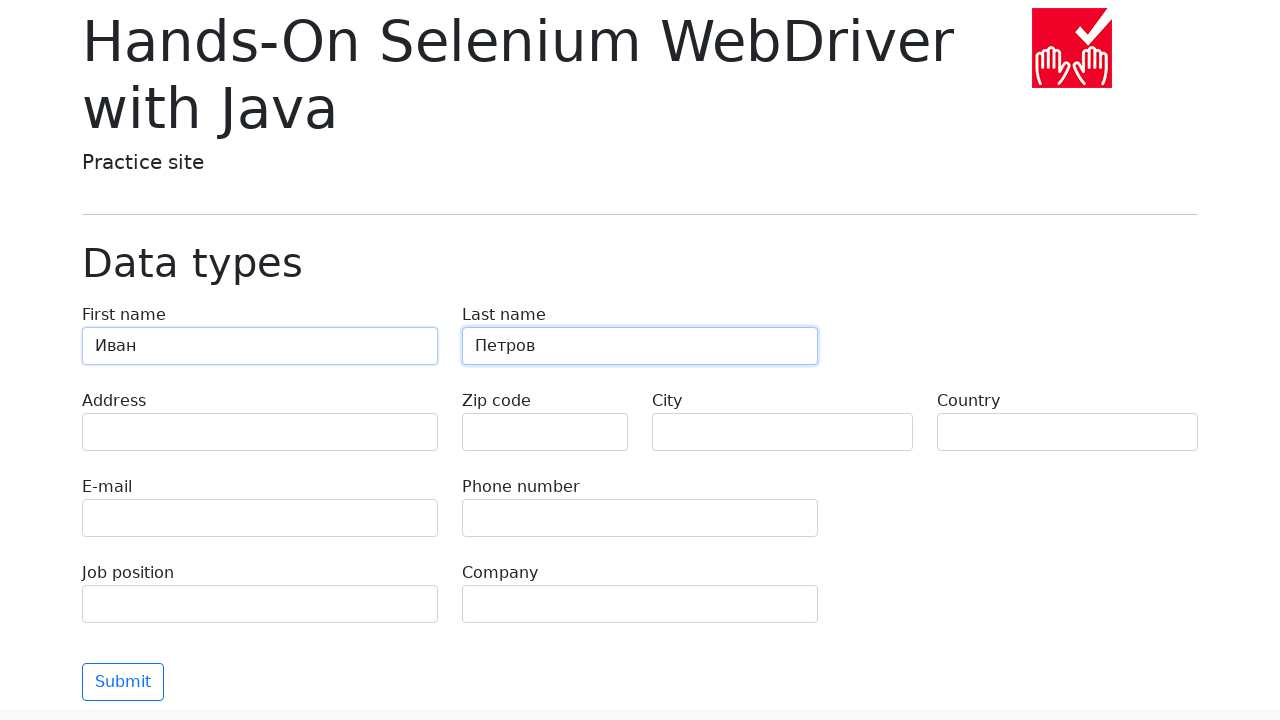

Filled address field with 'Ленина, 55-3' on [name='address']
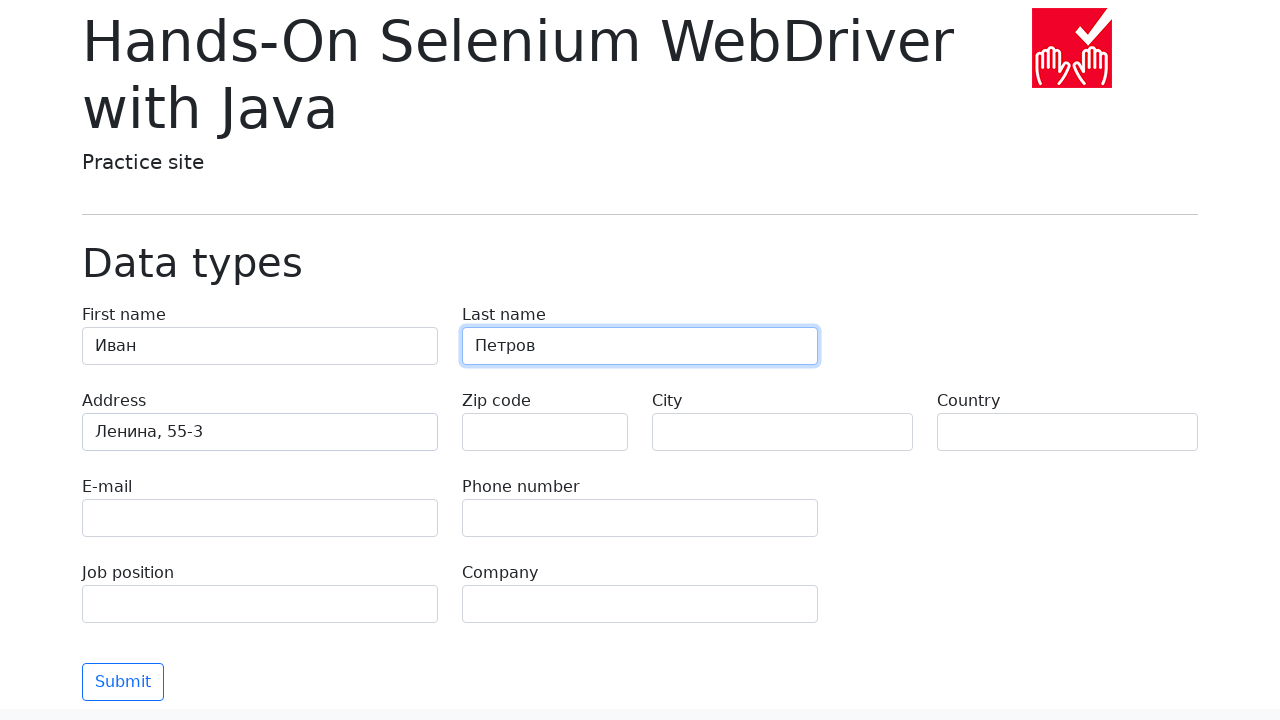

Filled email field with 'test@skypro.com' on [name='e-mail']
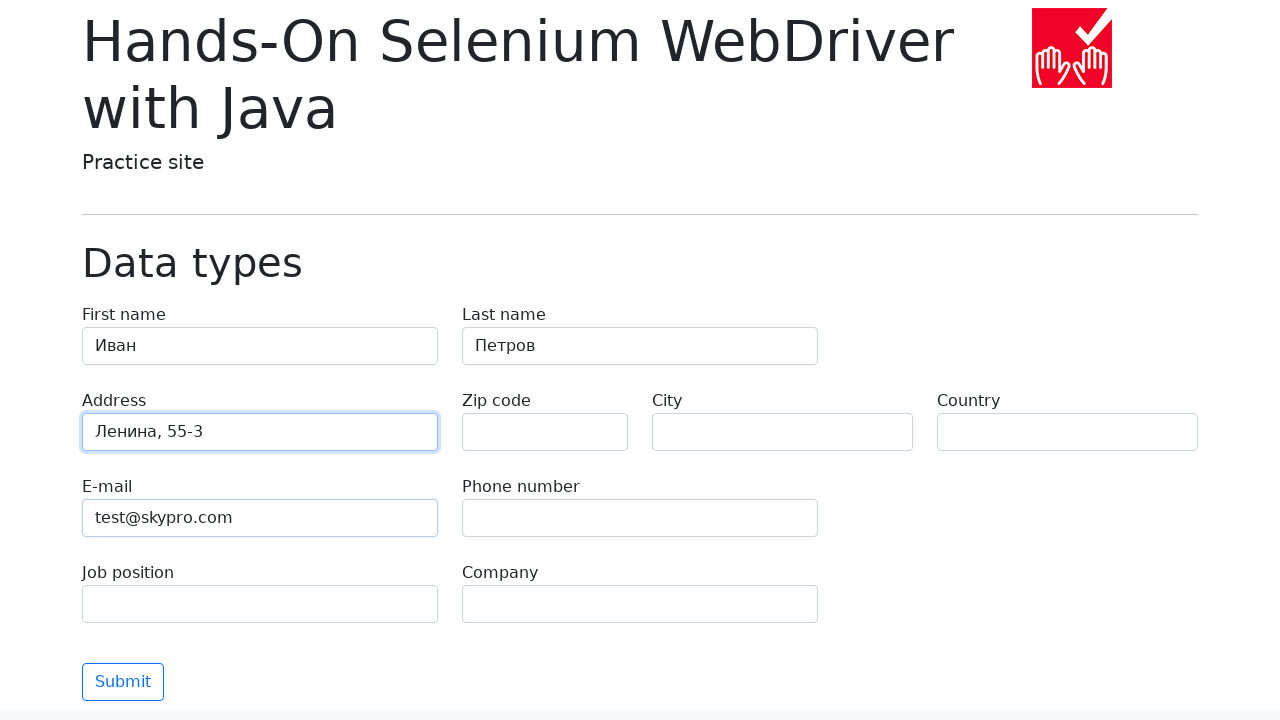

Filled phone field with '+7985899998787' on [name='phone']
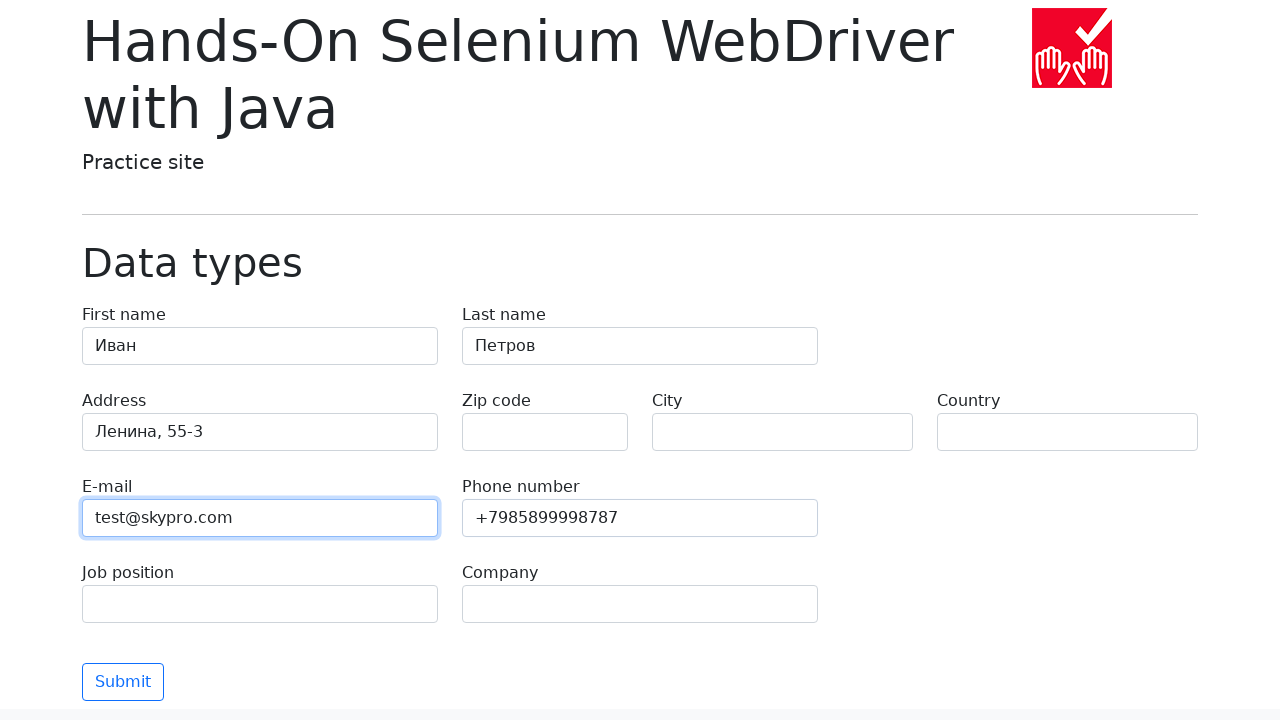

Left zip code field empty on [name='zip-code']
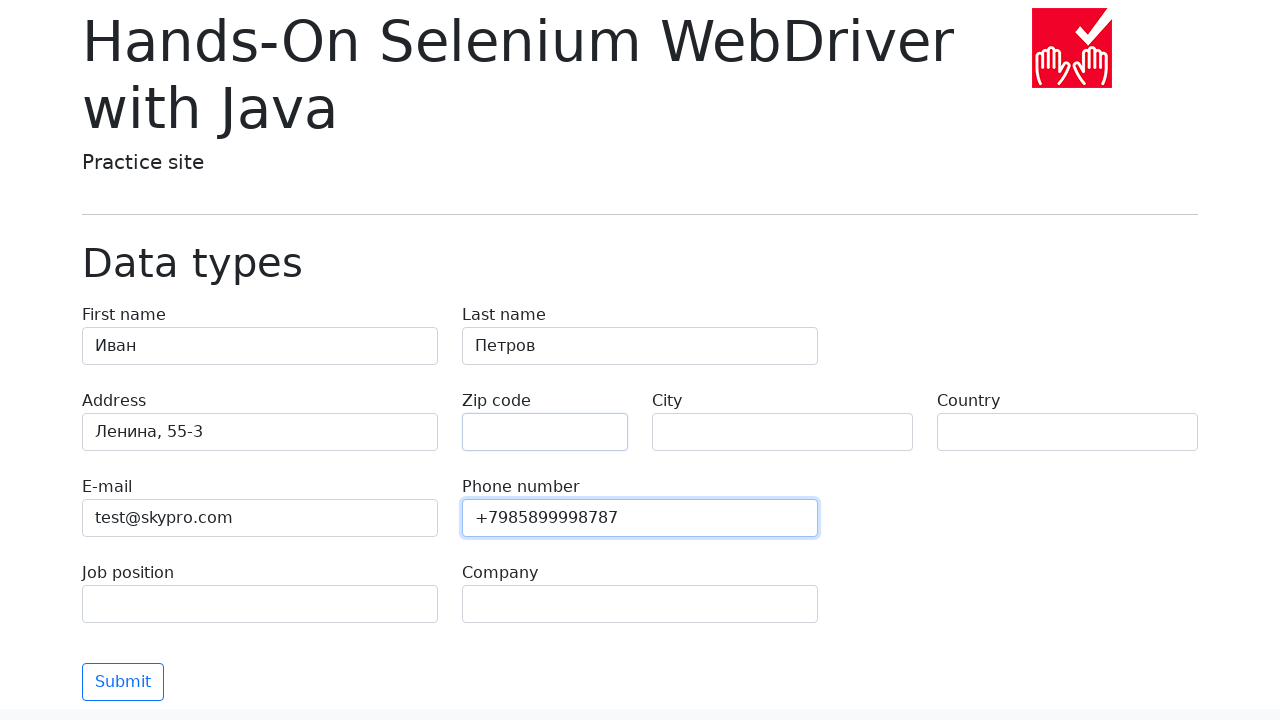

Filled city field with 'Москва' on [name='city']
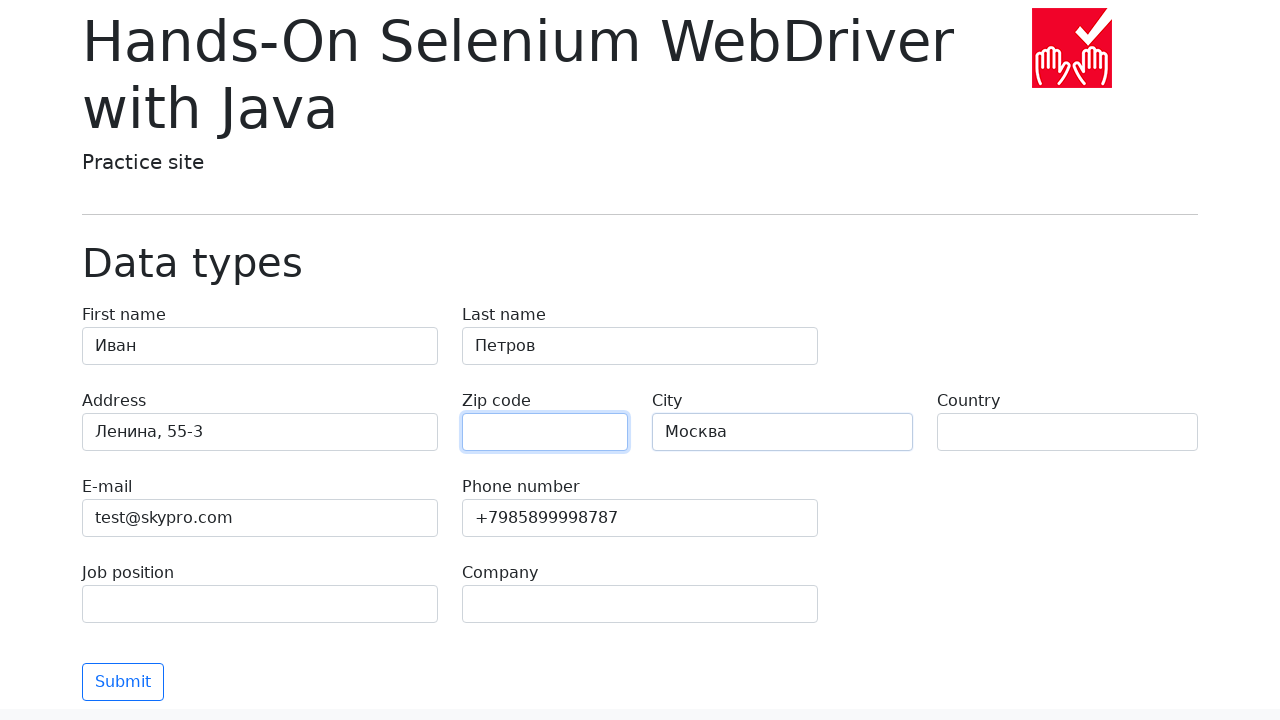

Filled country field with 'Россия' on [name='country']
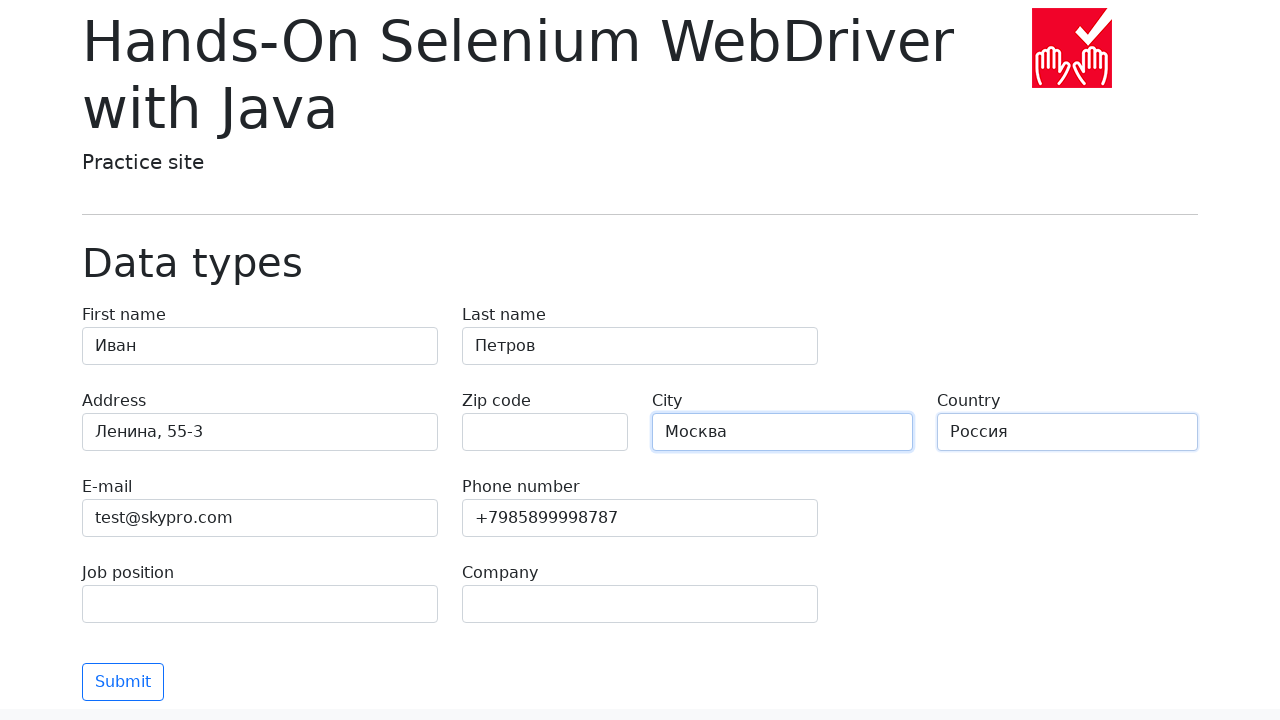

Filled job position field with 'QA' on [name='job-position']
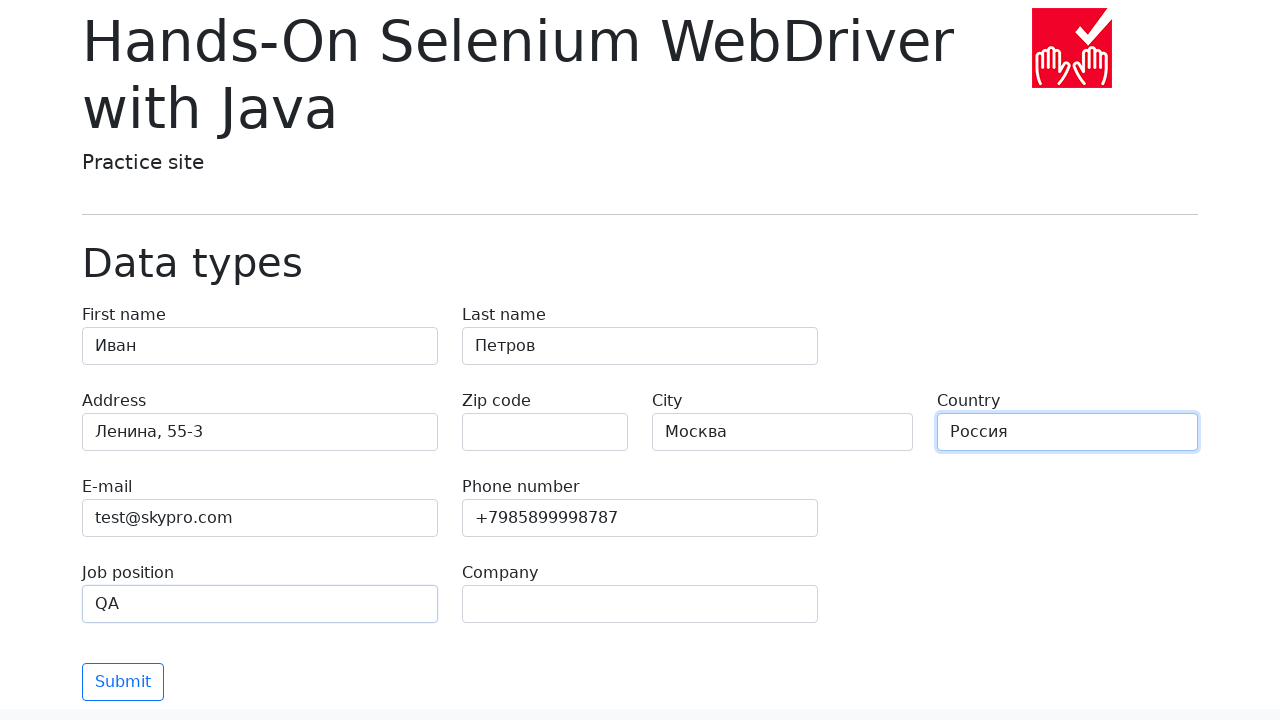

Filled company field with 'SkyPro' on [name='company']
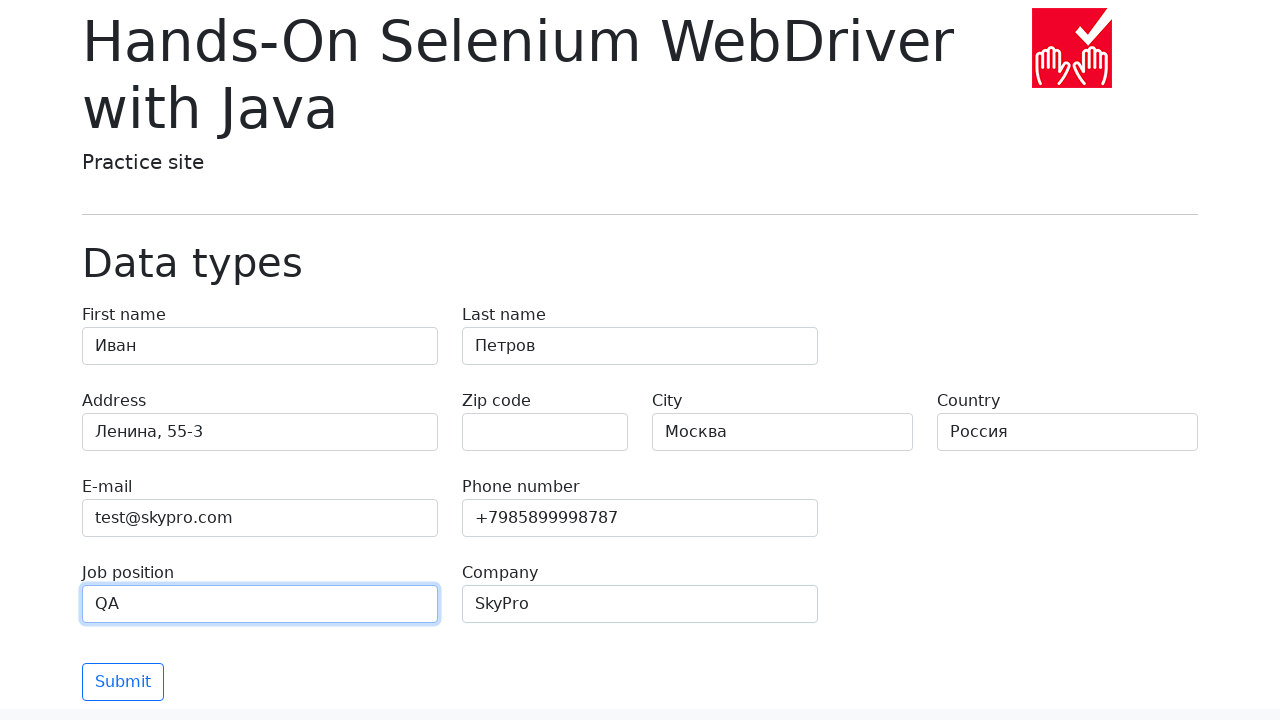

Submit button appeared on the form
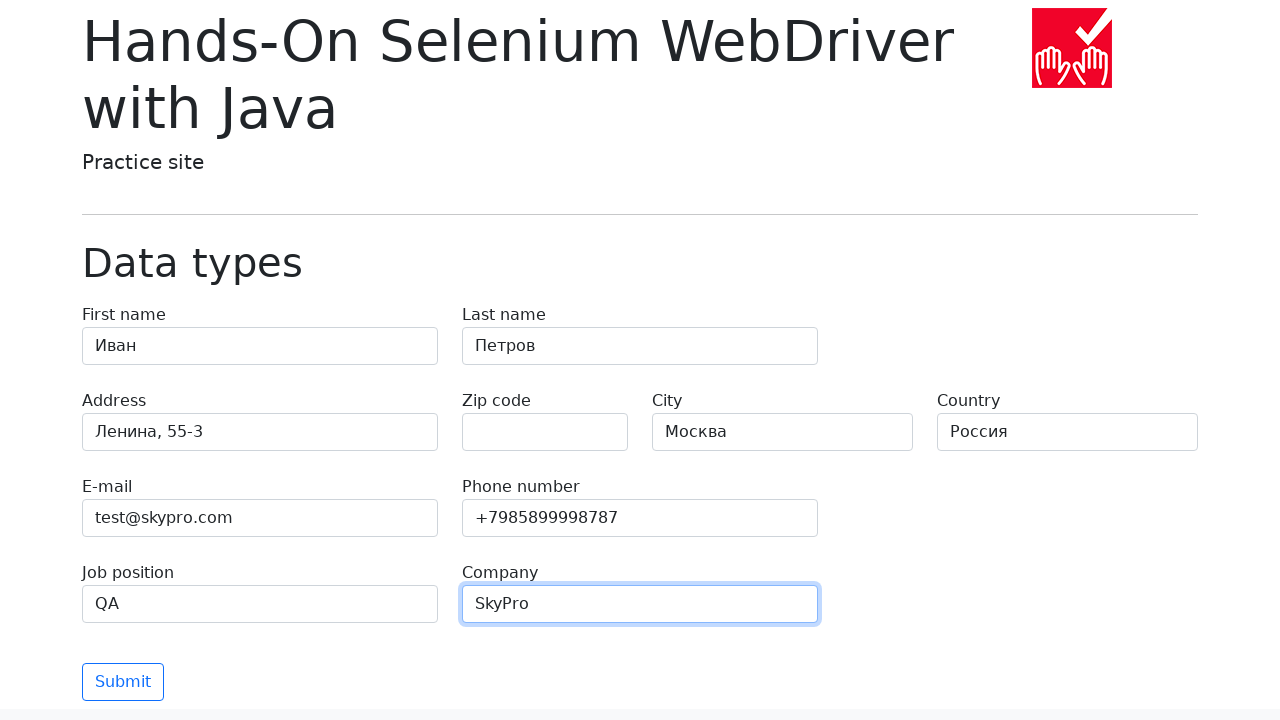

Clicked submit button to submit the form at (123, 682) on button.btn.btn-outline-primary.mt-3
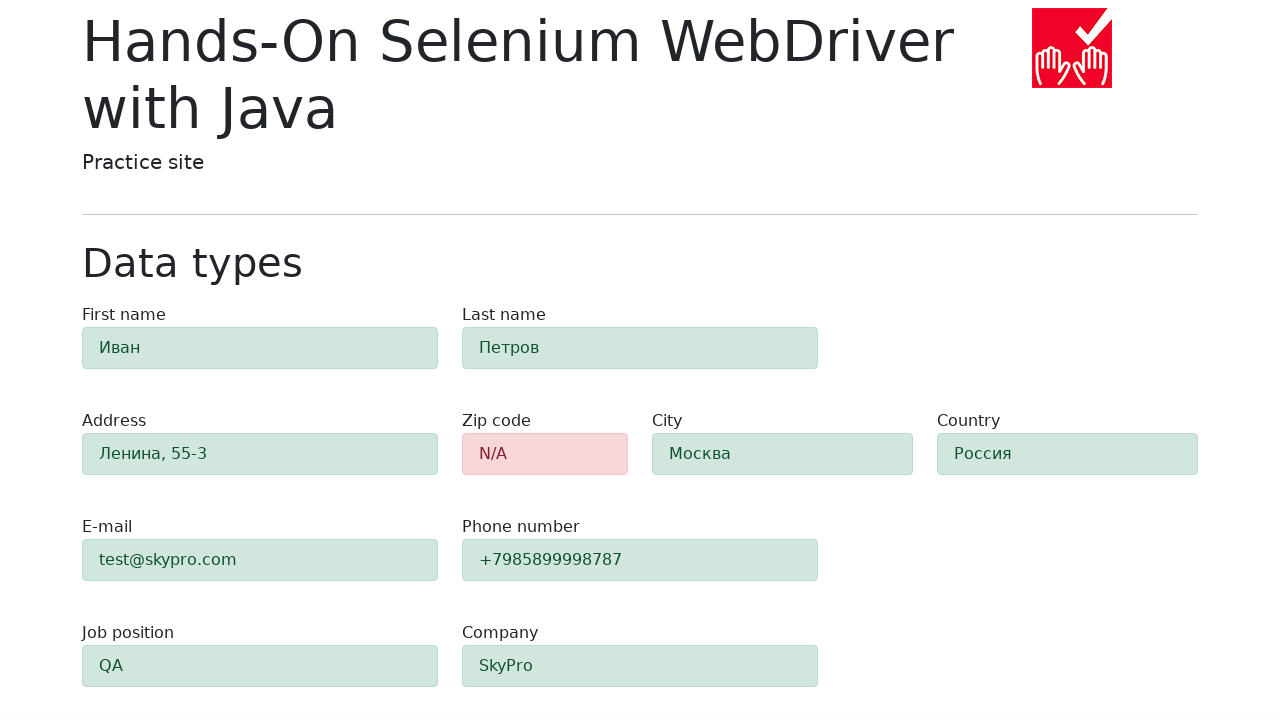

Waited for form validation styles to apply
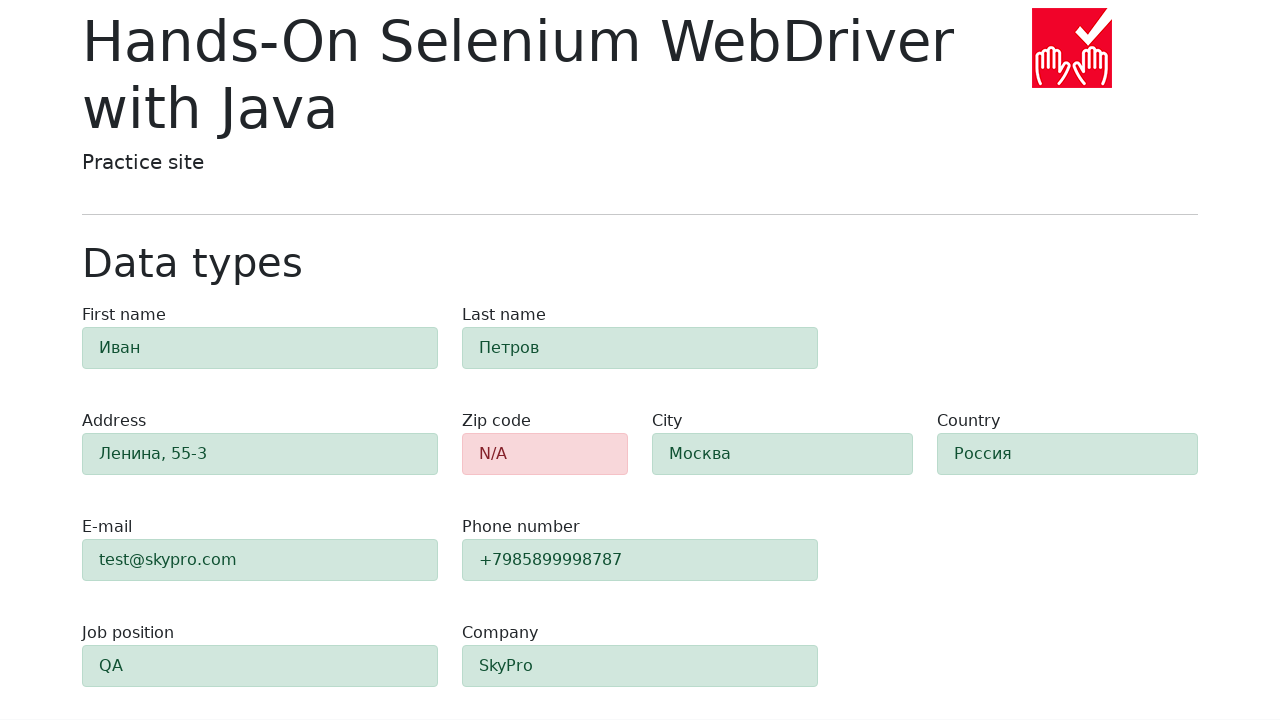

Retrieved zip code field color for validation
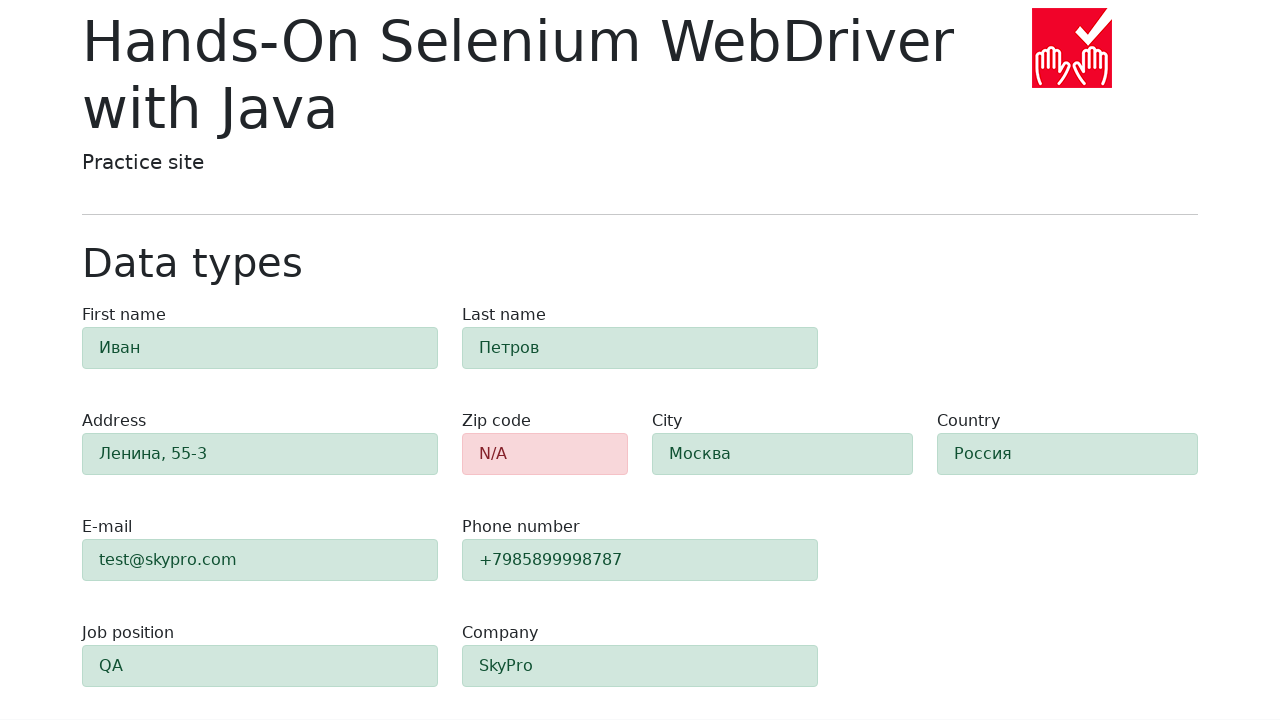

Verified zip code field has error styling (red color)
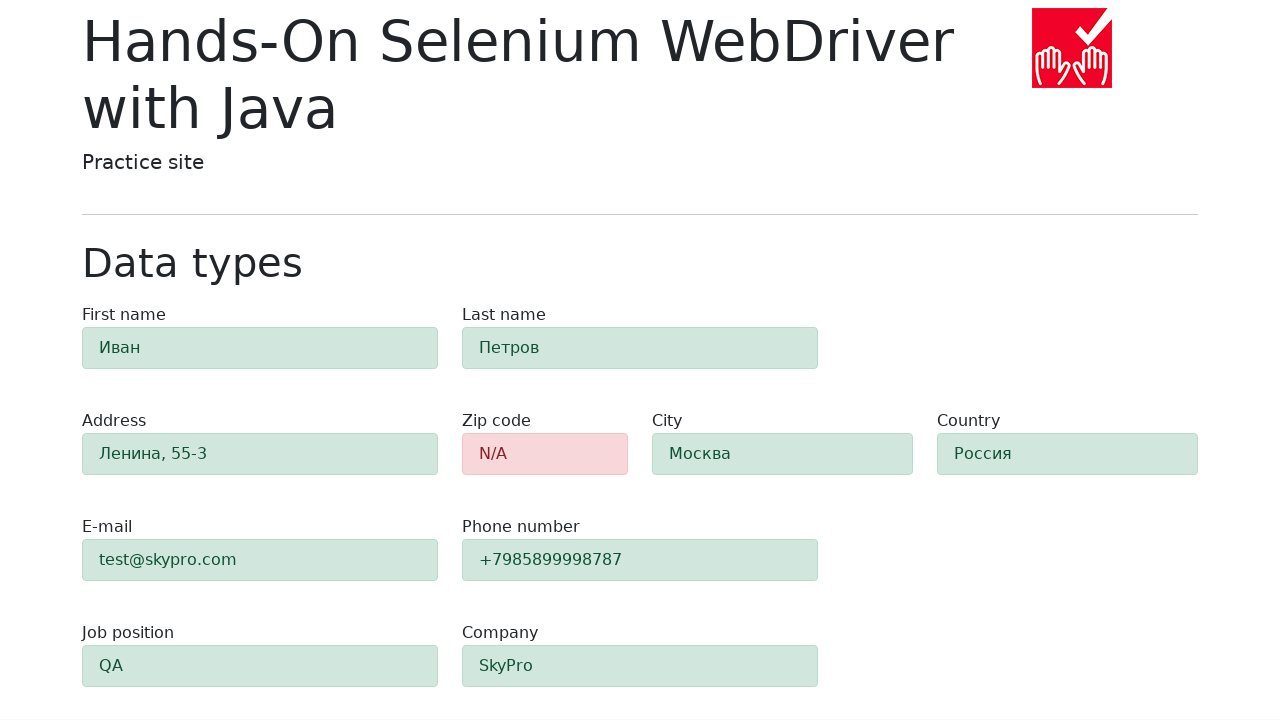

Retrieved color for field 'first-name'
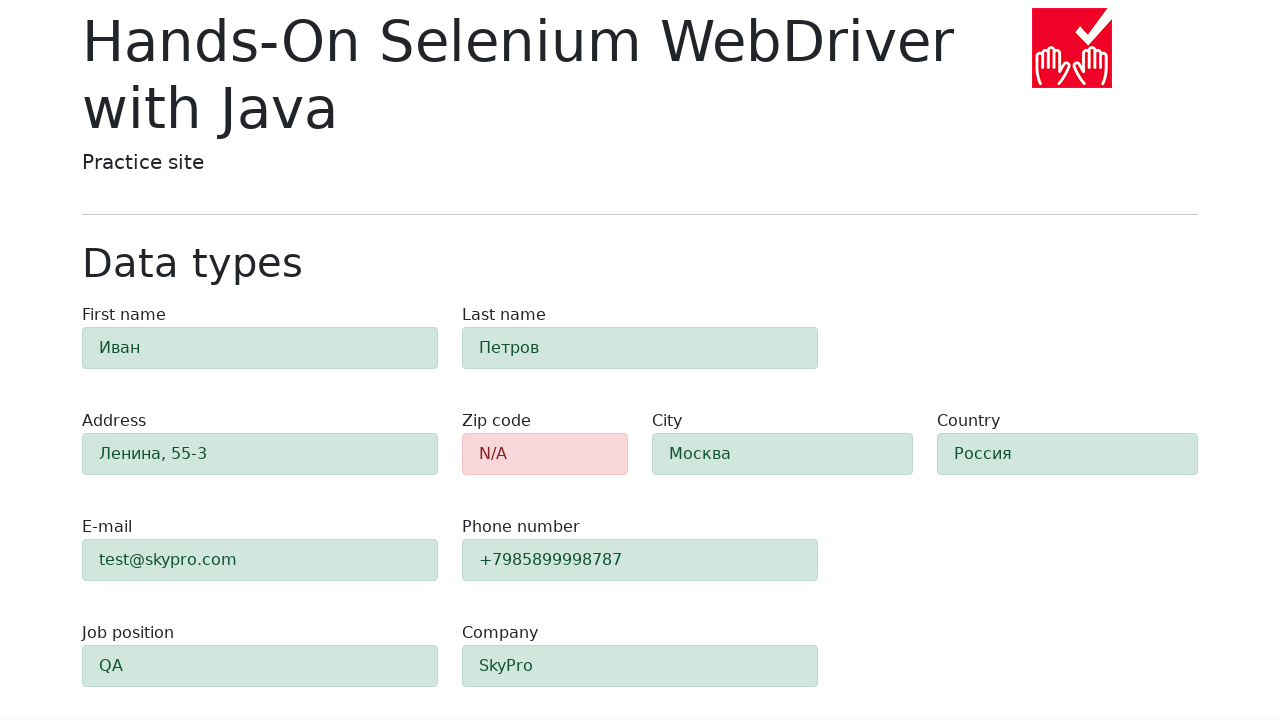

Verified field 'first-name' has success styling (green color)
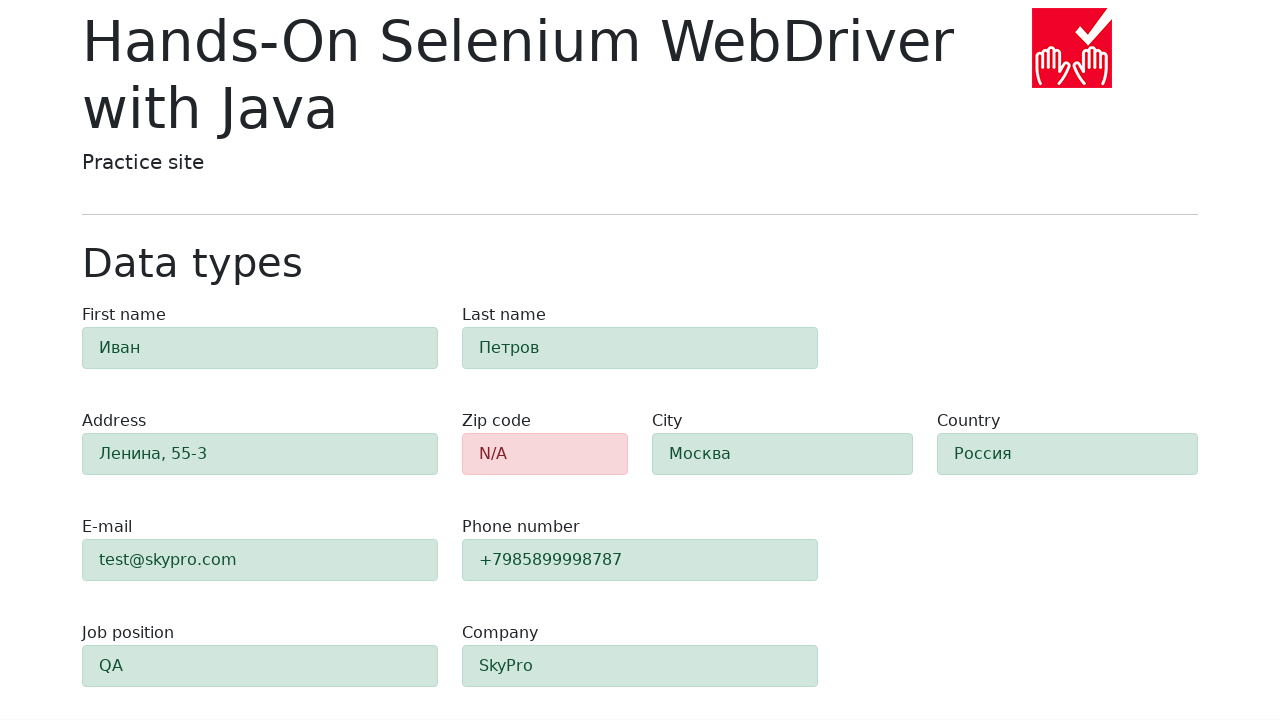

Retrieved color for field 'last-name'
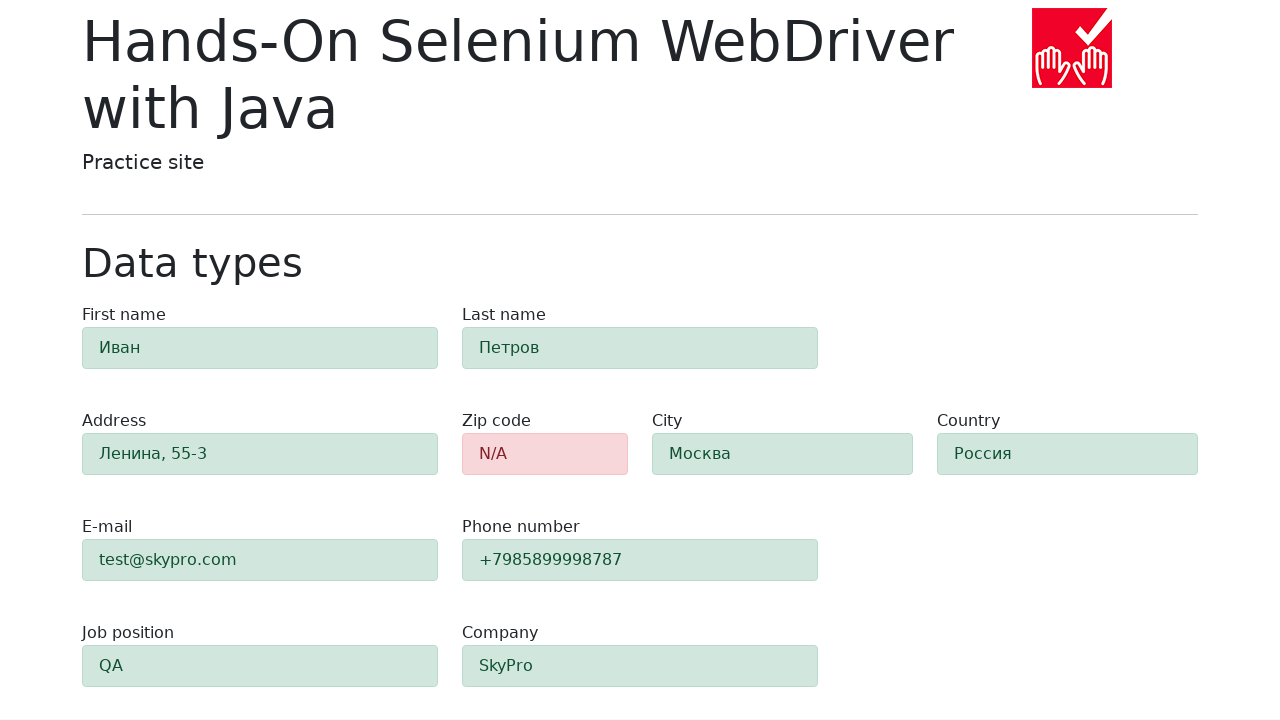

Verified field 'last-name' has success styling (green color)
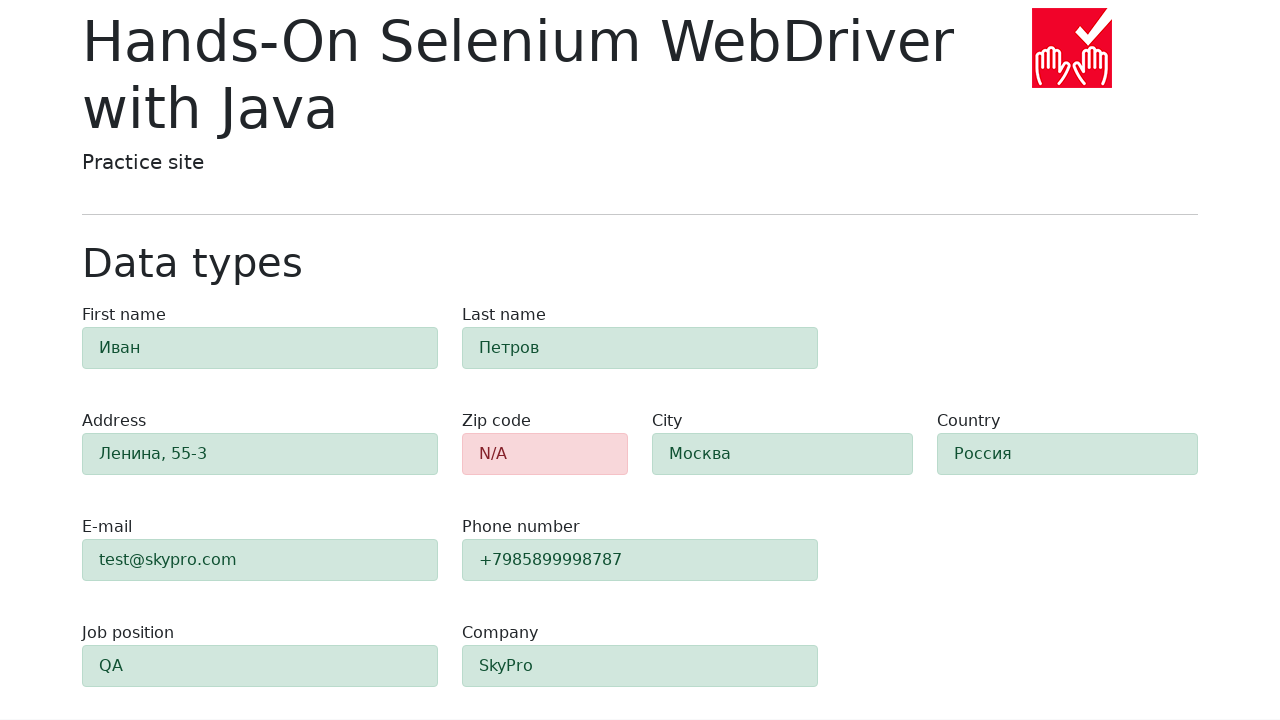

Retrieved color for field 'address'
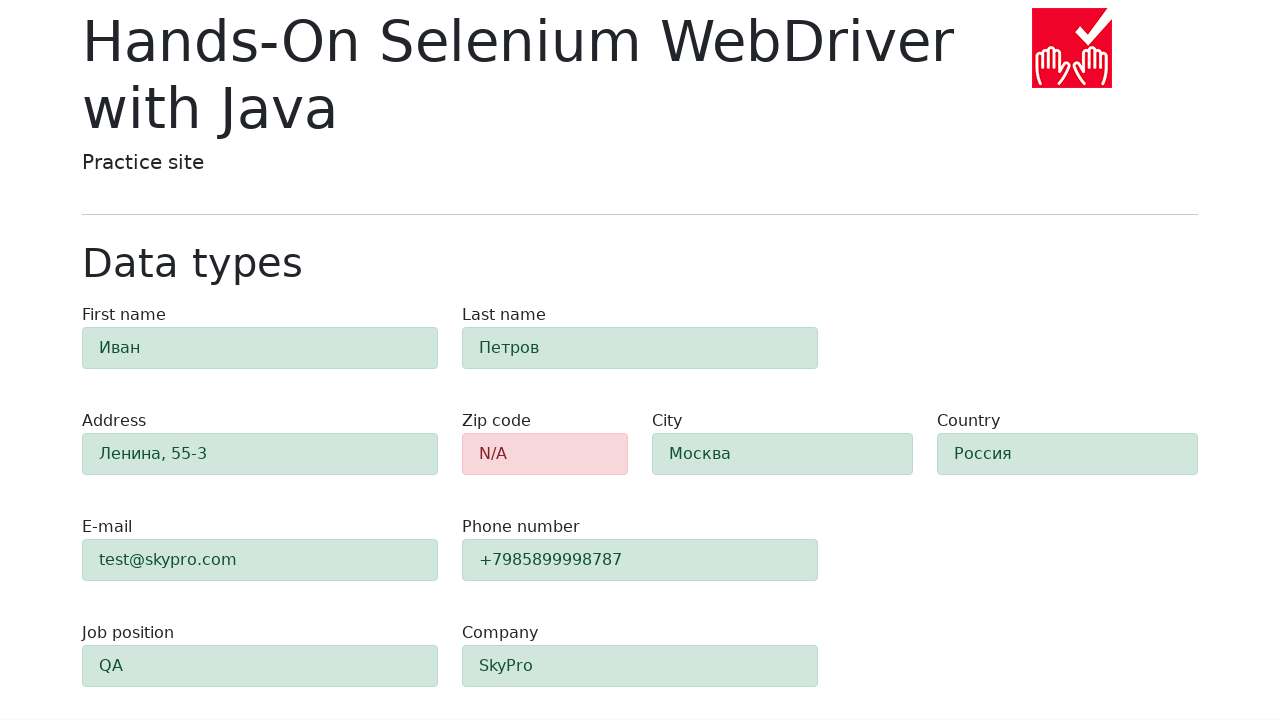

Verified field 'address' has success styling (green color)
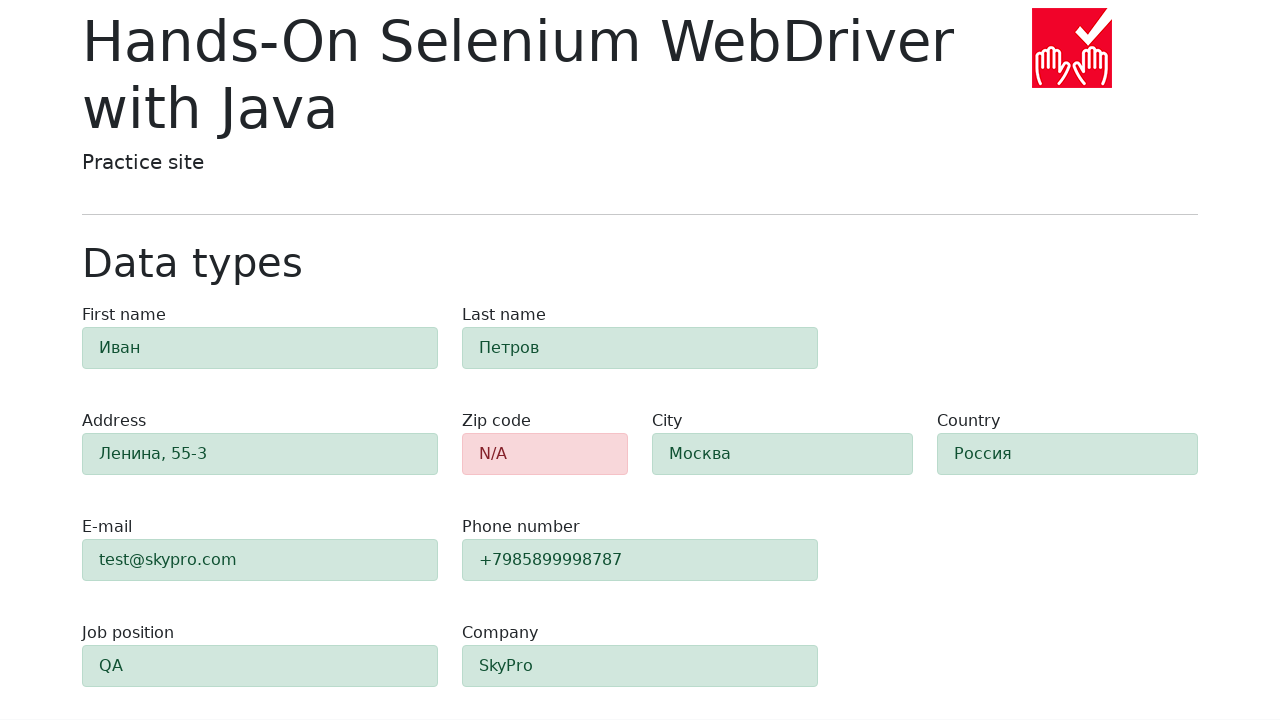

Retrieved color for field 'city'
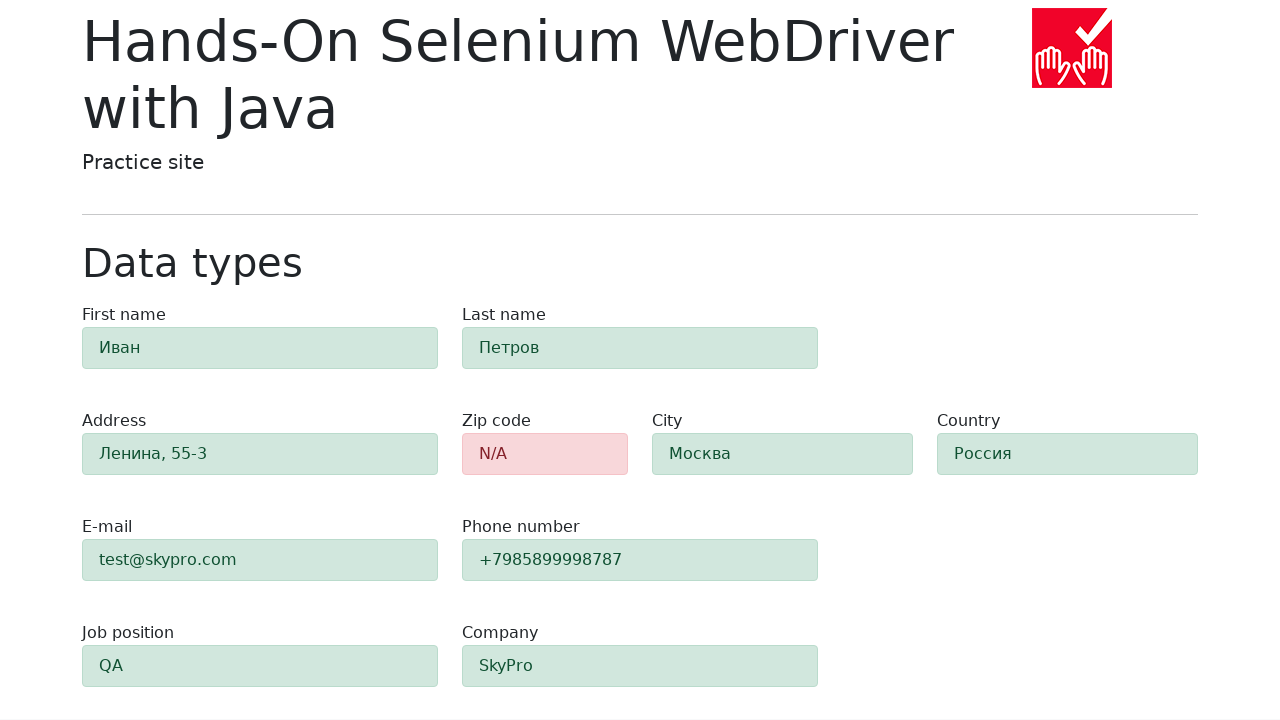

Verified field 'city' has success styling (green color)
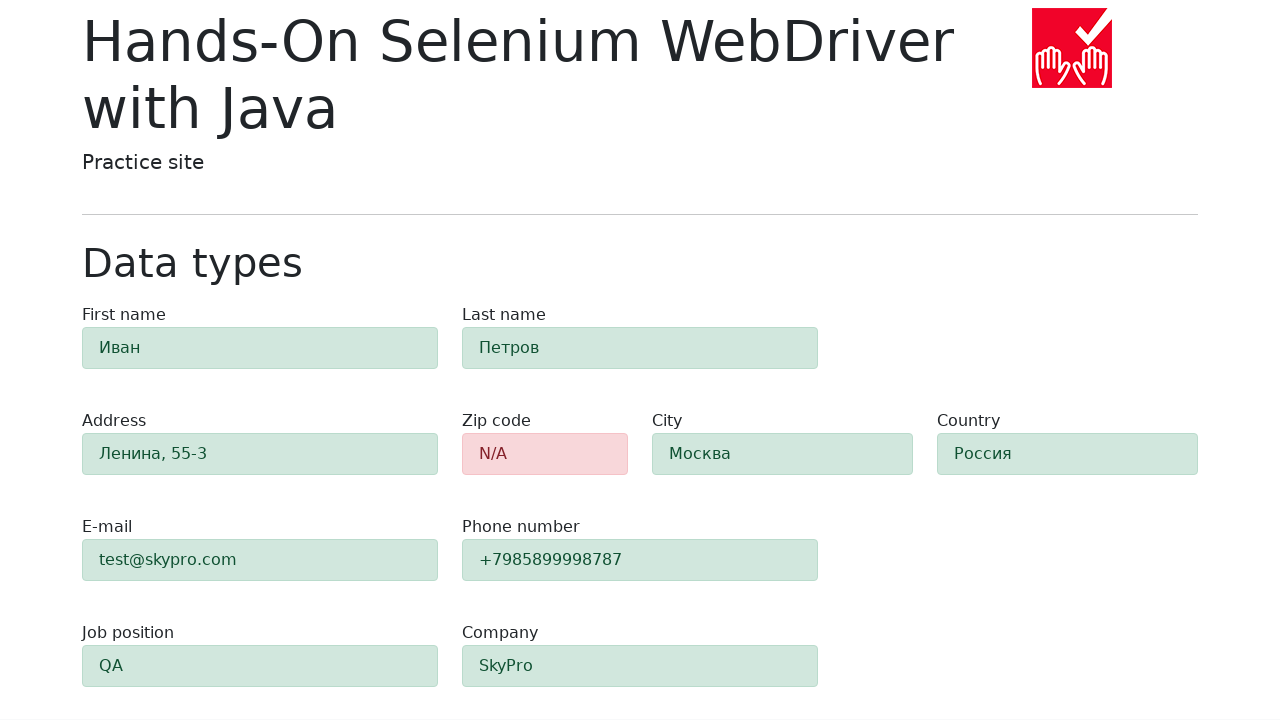

Retrieved color for field 'country'
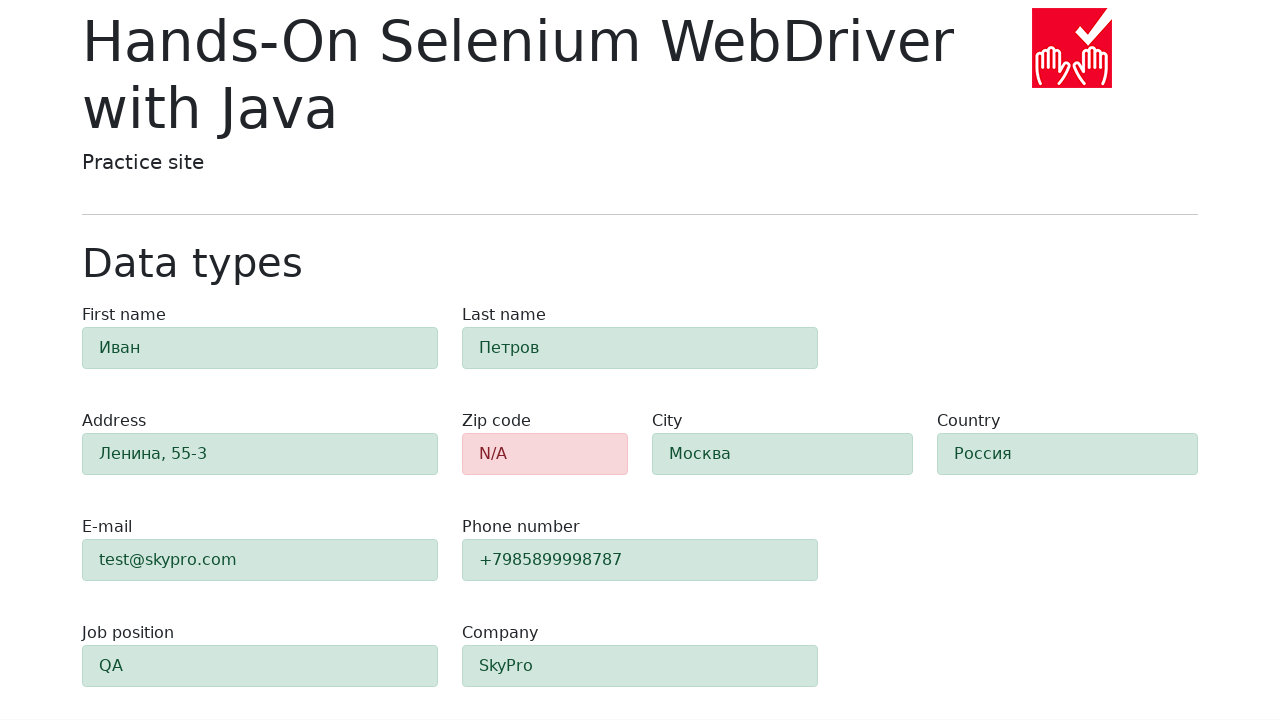

Verified field 'country' has success styling (green color)
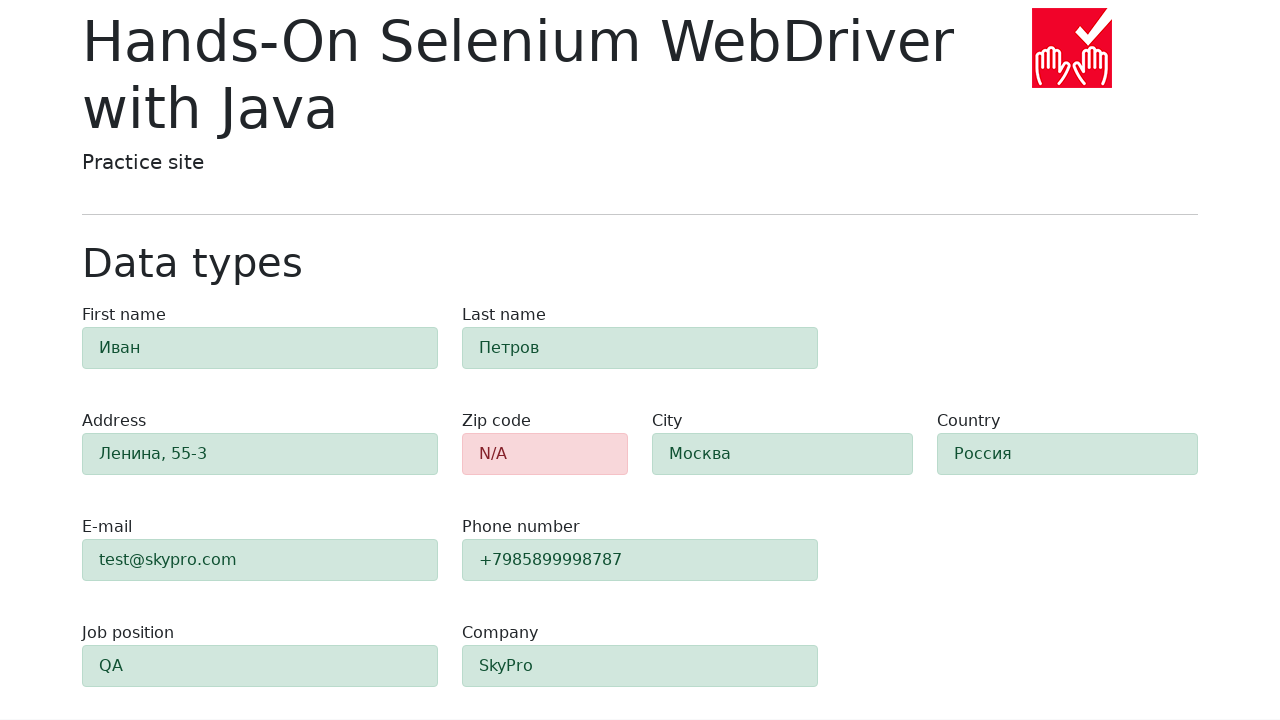

Retrieved color for field 'e-mail'
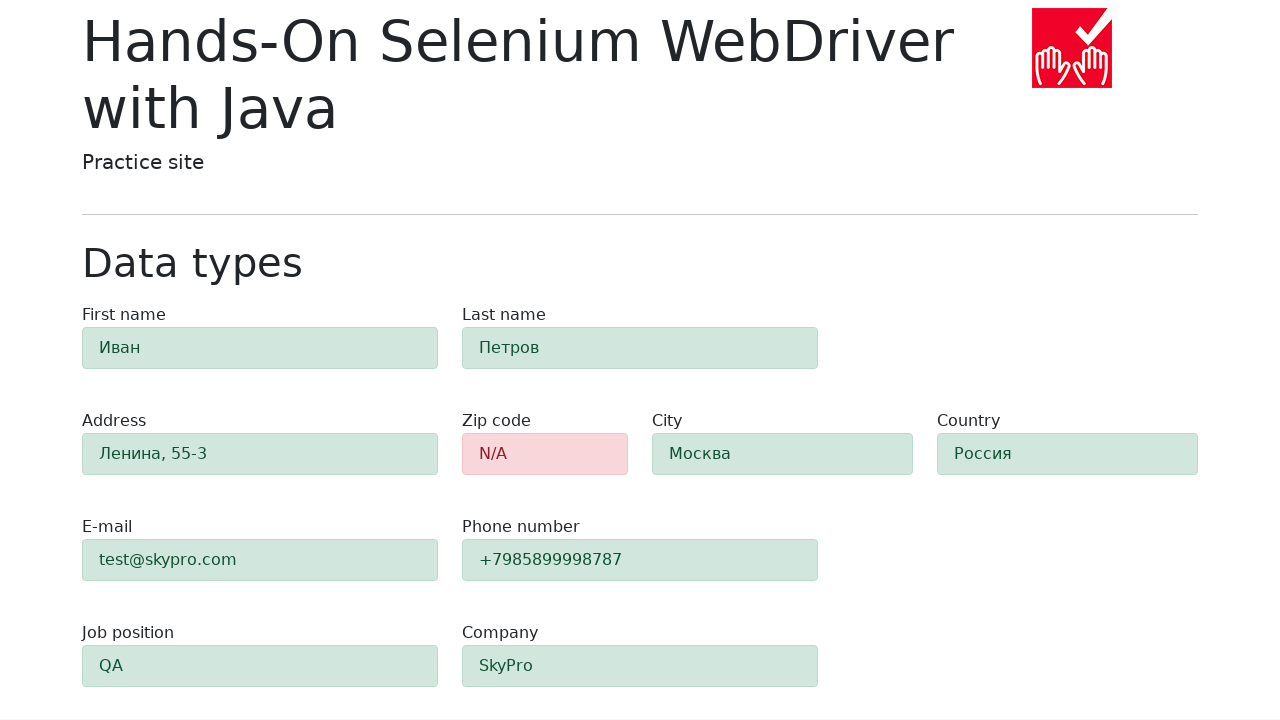

Verified field 'e-mail' has success styling (green color)
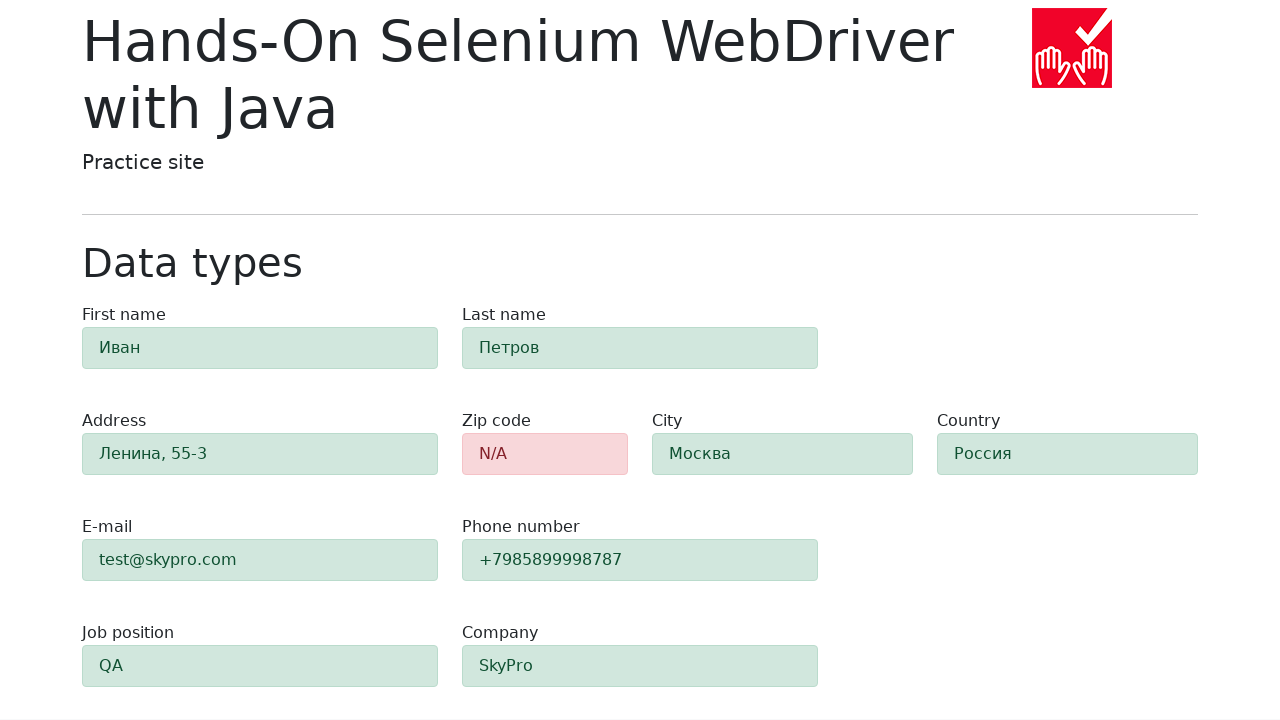

Retrieved color for field 'phone'
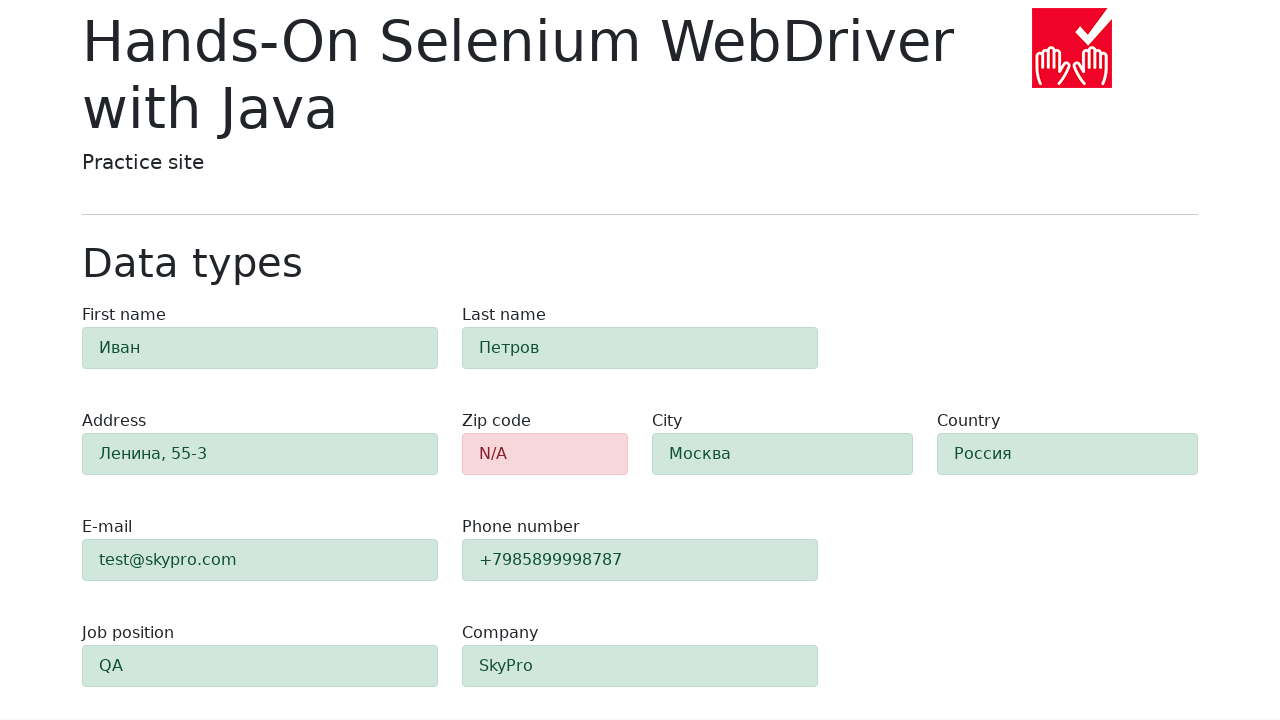

Verified field 'phone' has success styling (green color)
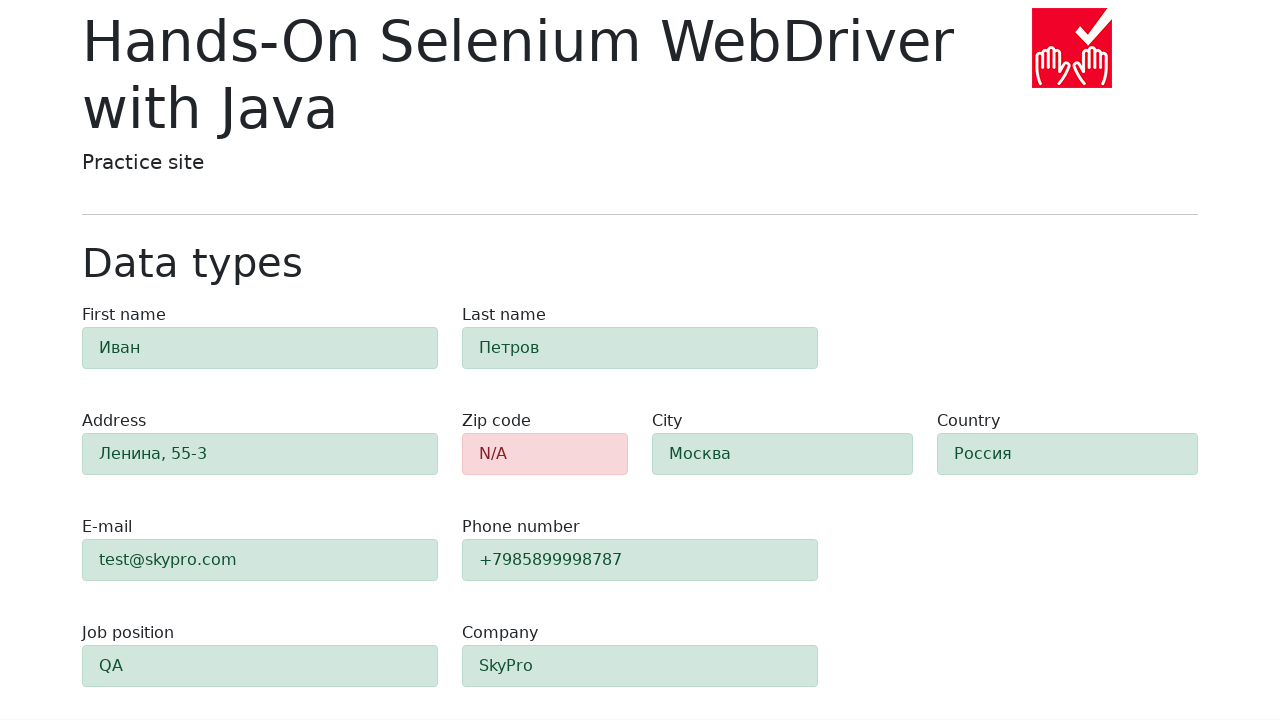

Retrieved color for field 'job-position'
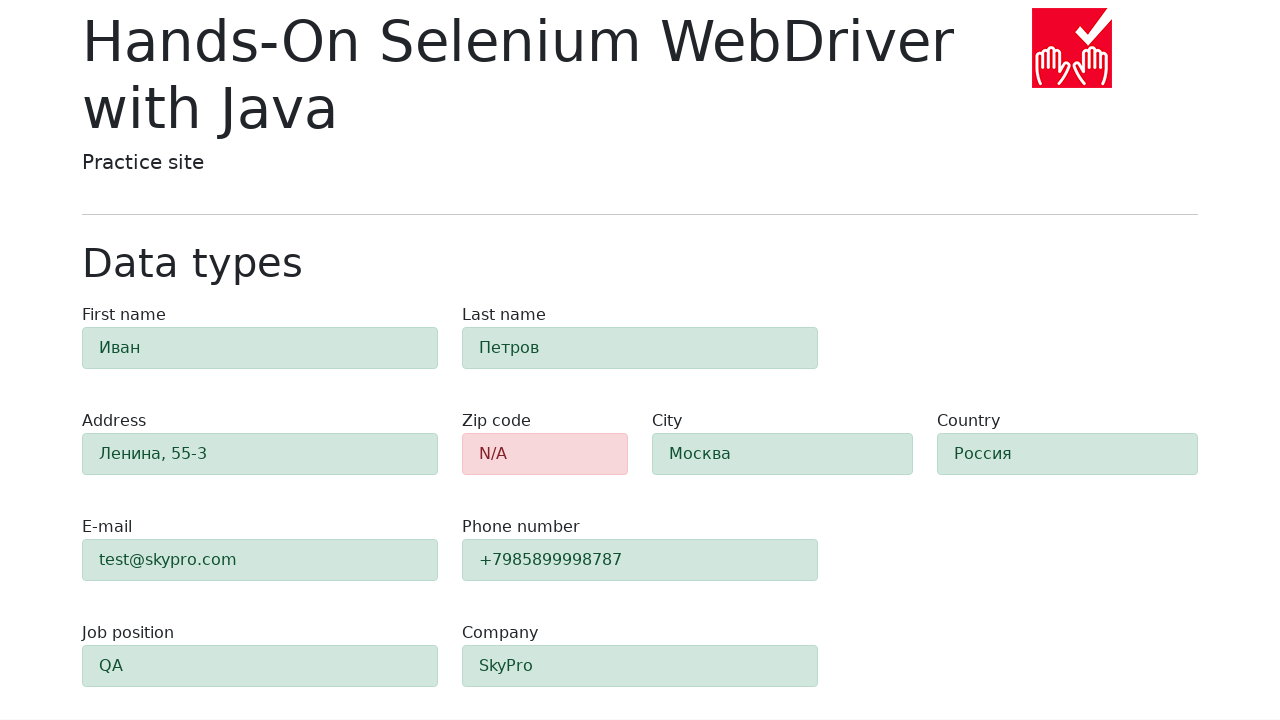

Verified field 'job-position' has success styling (green color)
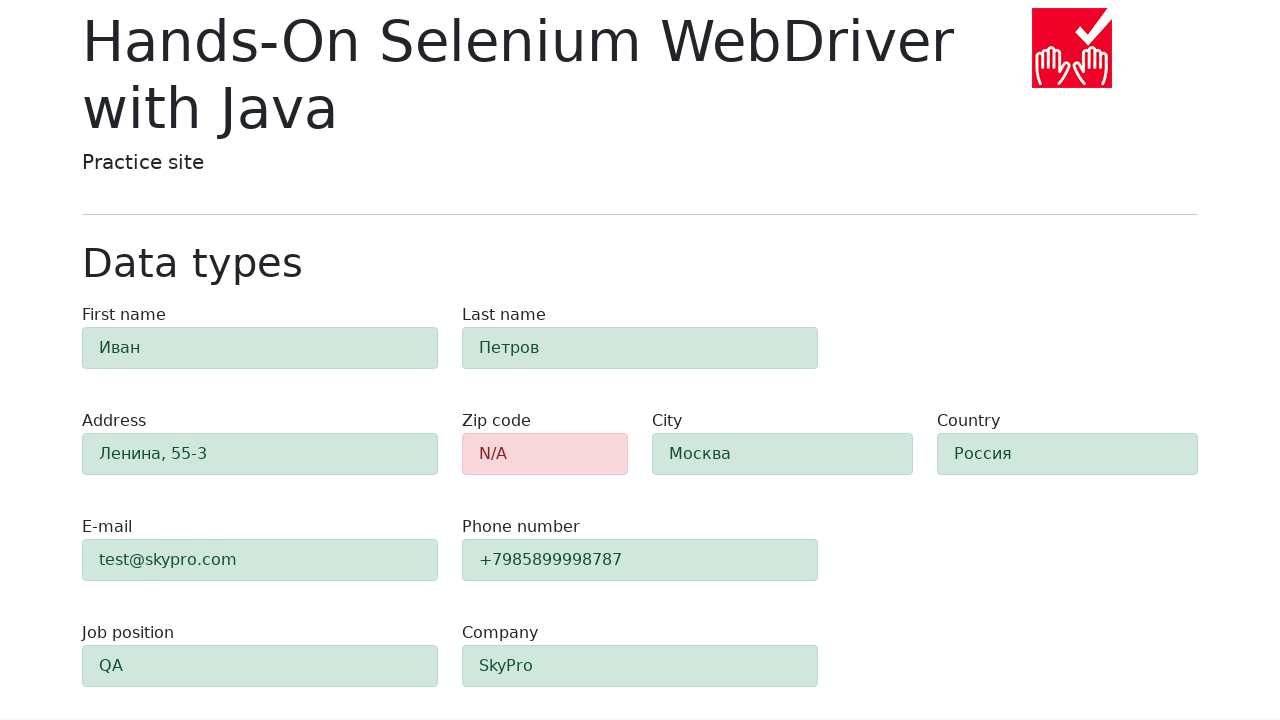

Retrieved color for field 'company'
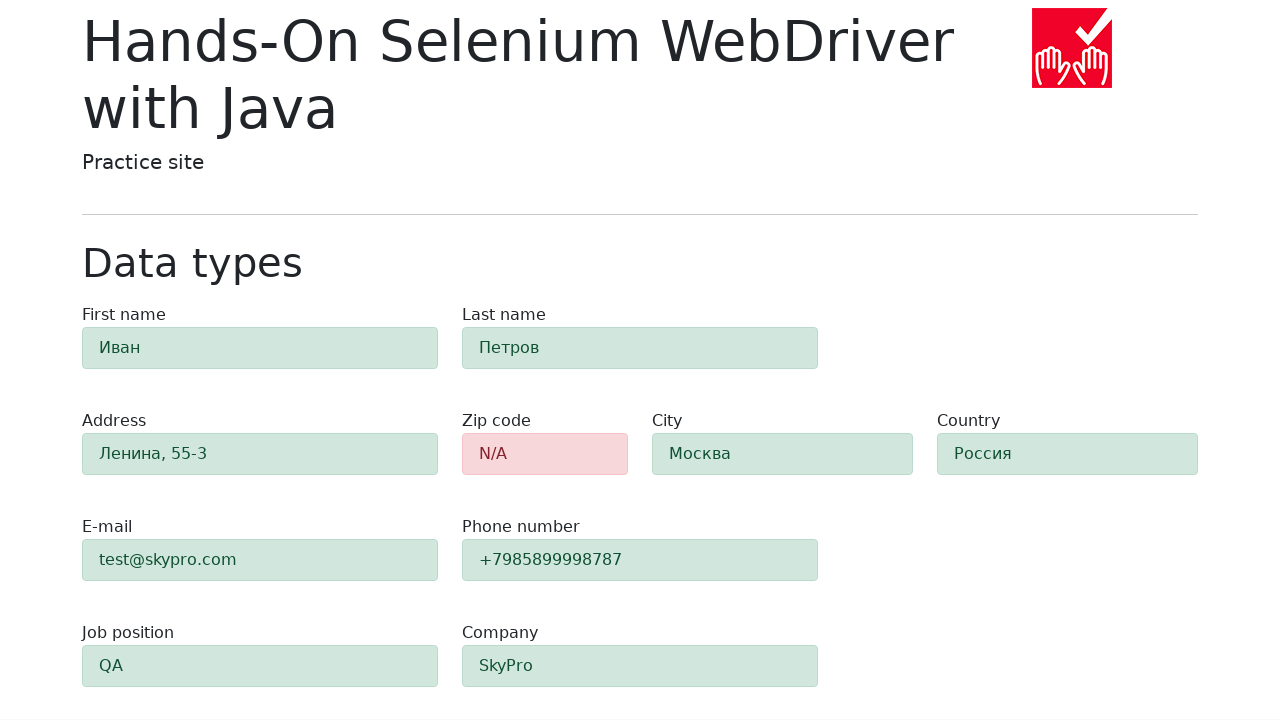

Verified field 'company' has success styling (green color)
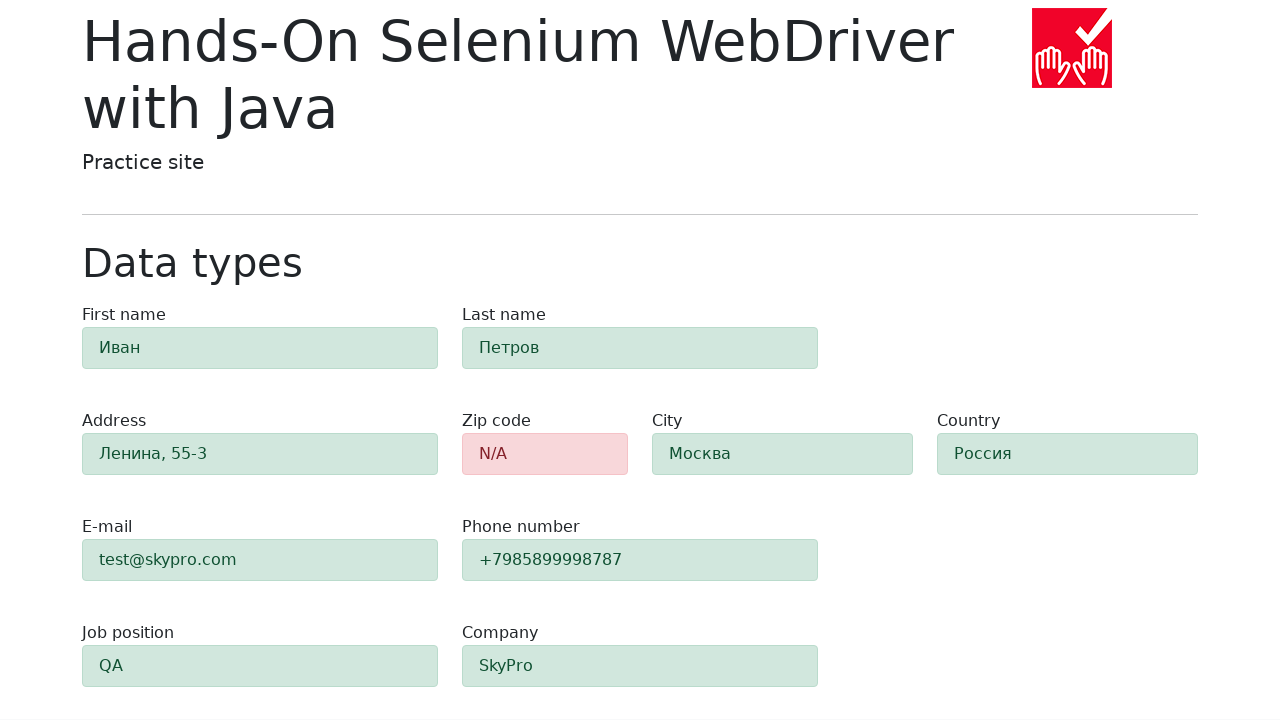

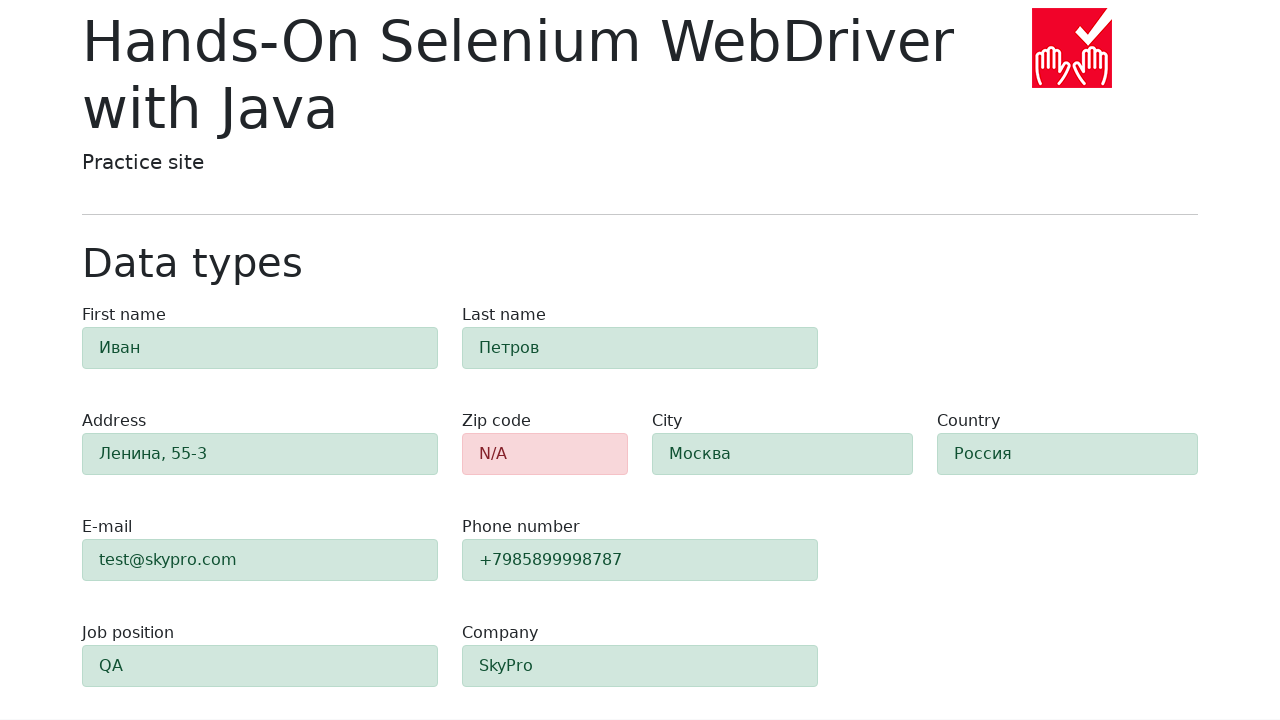